Tests mouse hover functionality by hovering over a button to reveal a dropdown menu and clicking on a specific link within the dropdown

Starting URL: http://seleniumpractise.blogspot.com/2016/08/how-to-perform-mouse-hover-in-selenium.html

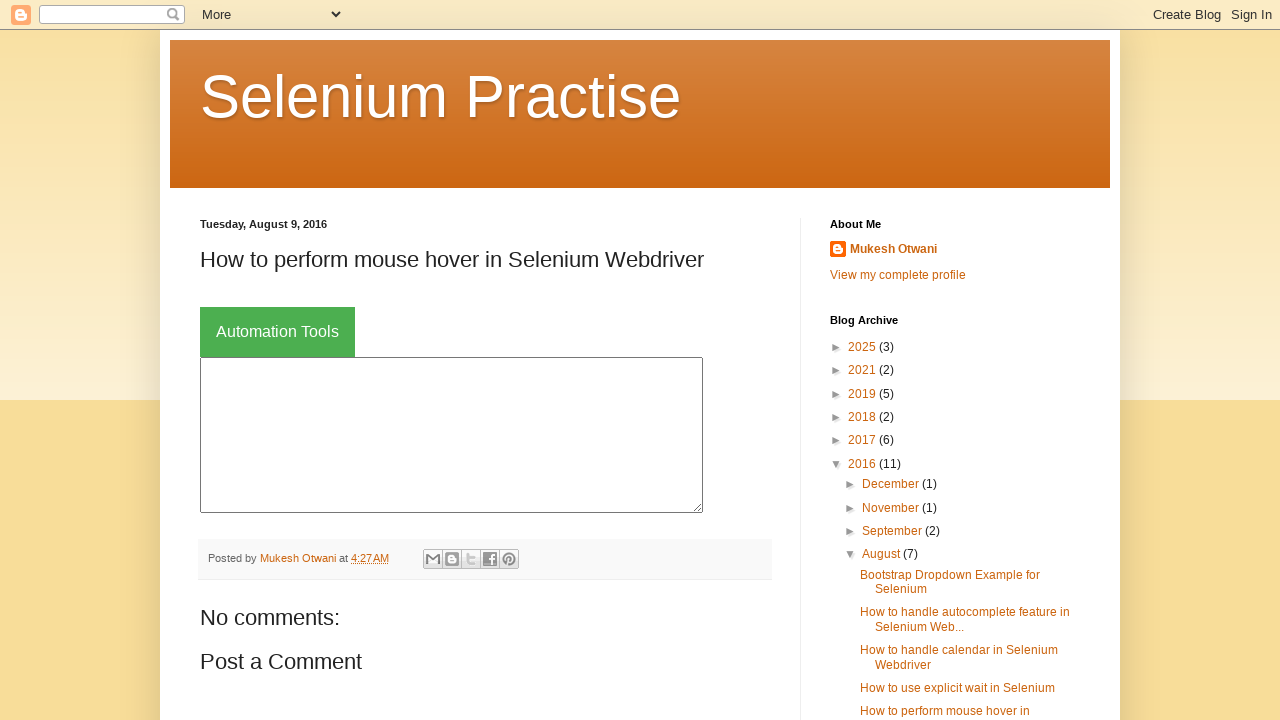

Hovered over 'Automation Tools' button to reveal dropdown menu at (278, 332) on xpath=//button[text()='Automation Tools']
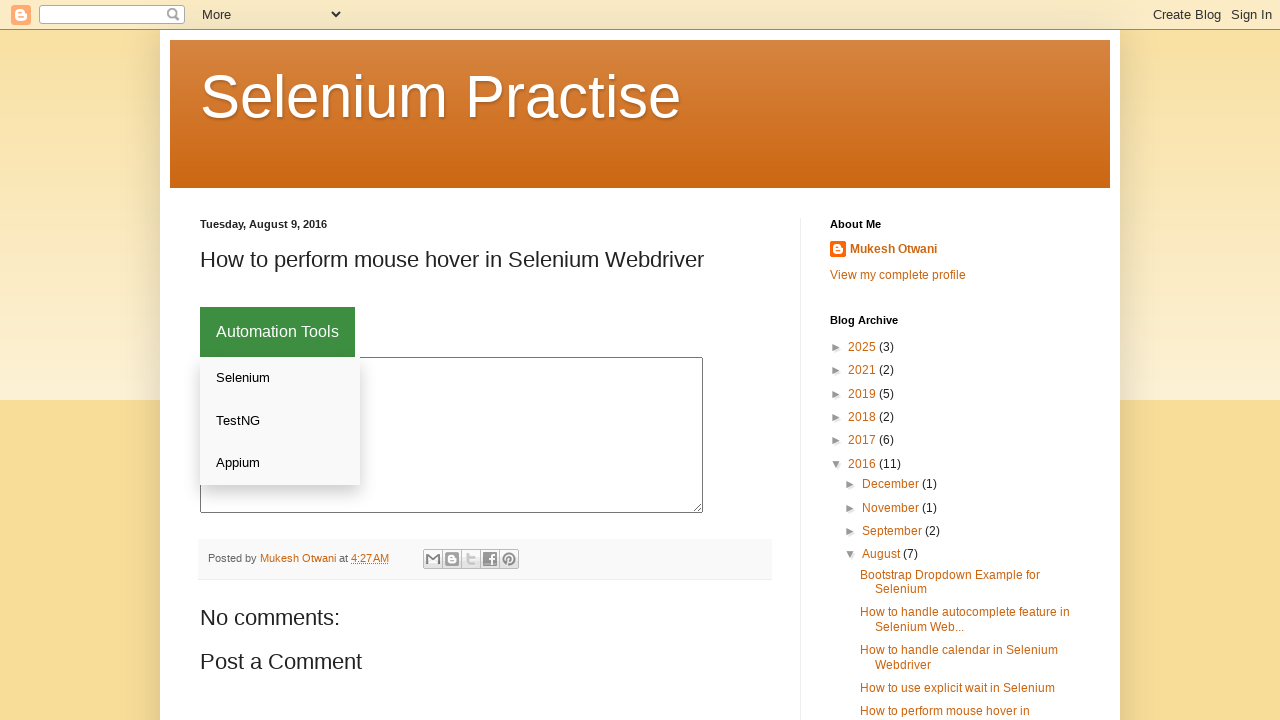

Clicked 'Appium' link from the dropdown menu at (280, 463) on xpath=//div[@class='dropdown-content']//a >> nth=2
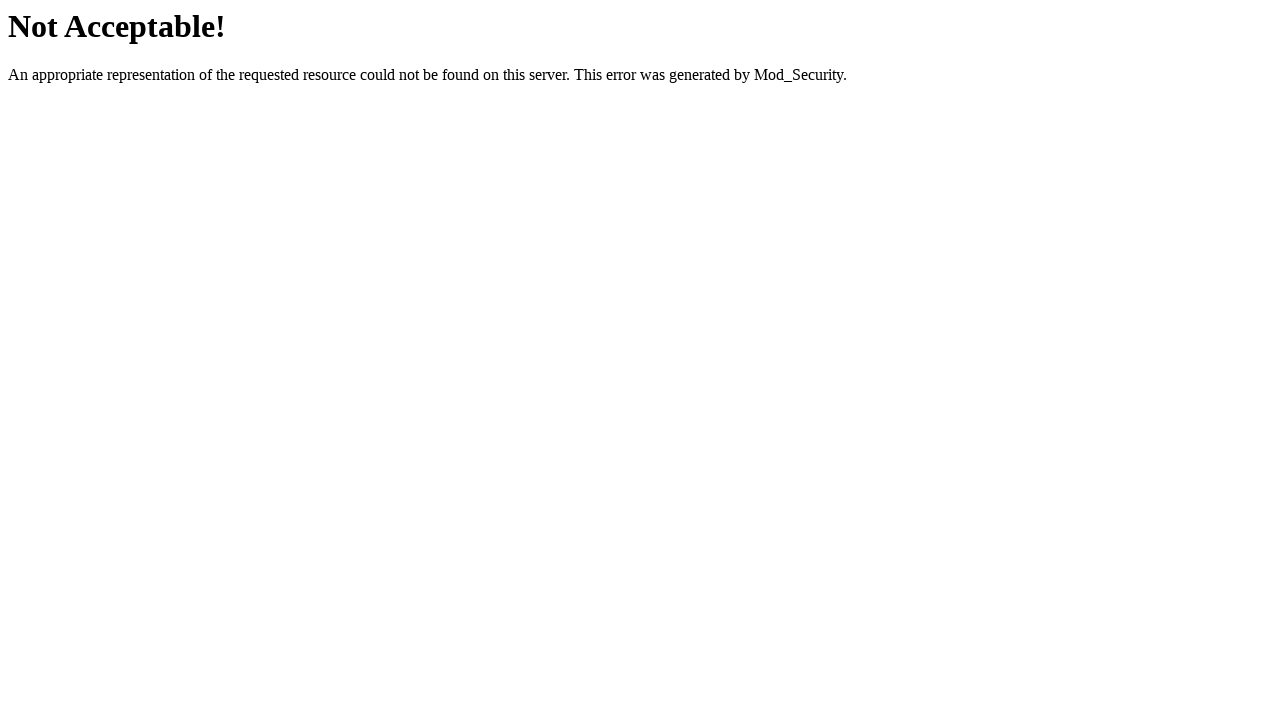

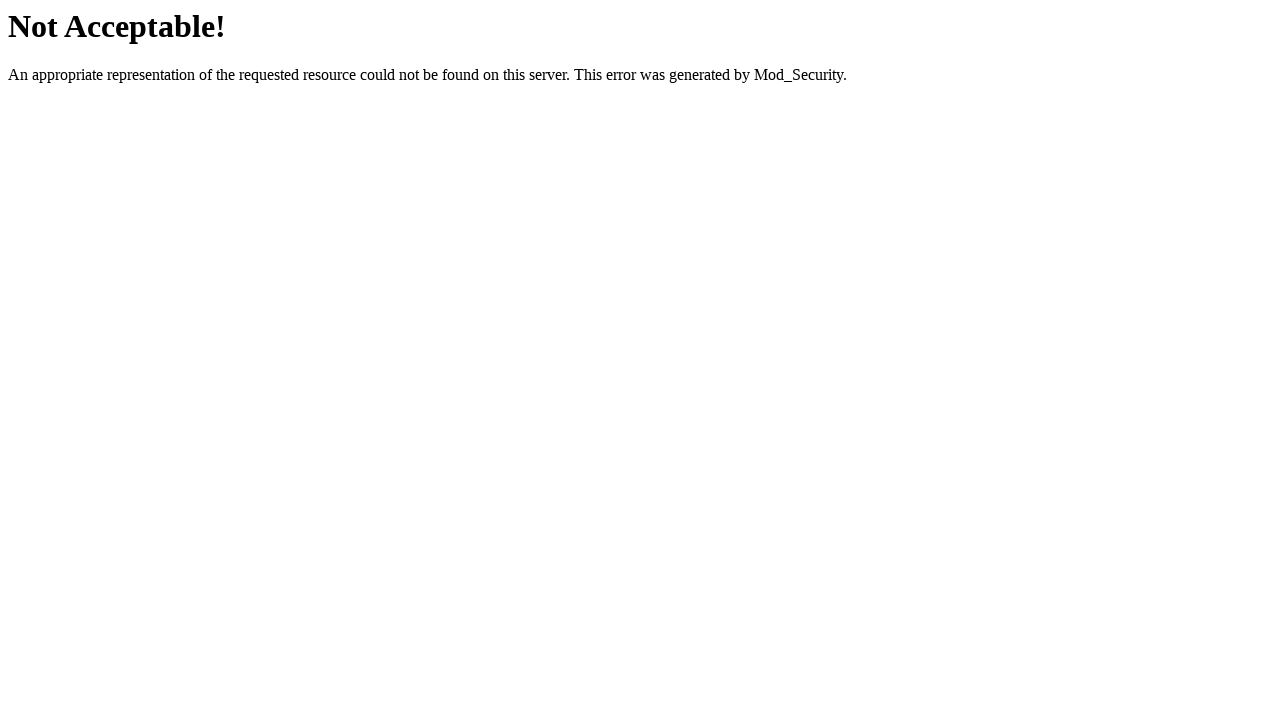